Tests window switching by opening a new window, performing actions in it, and switching back to the parent window

Starting URL: https://demo.automationtesting.in/Windows.html

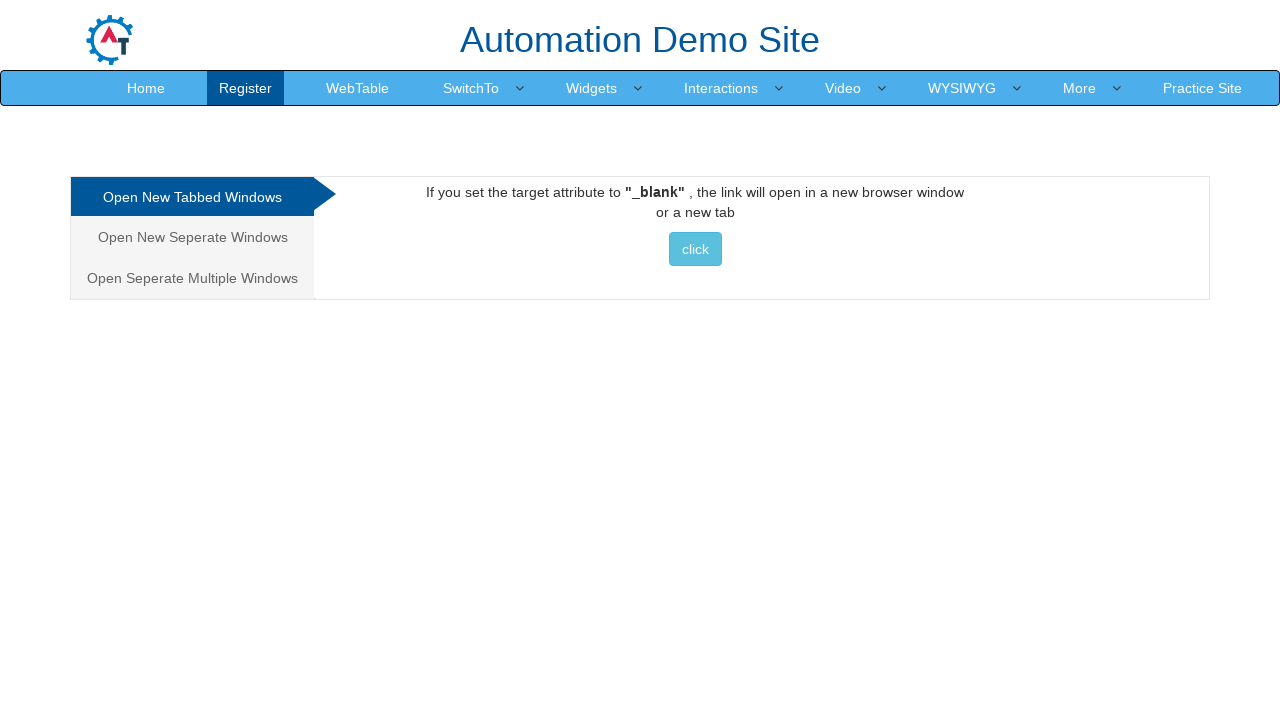

Clicked button to open new window at (695, 249) on button.btn.btn-info
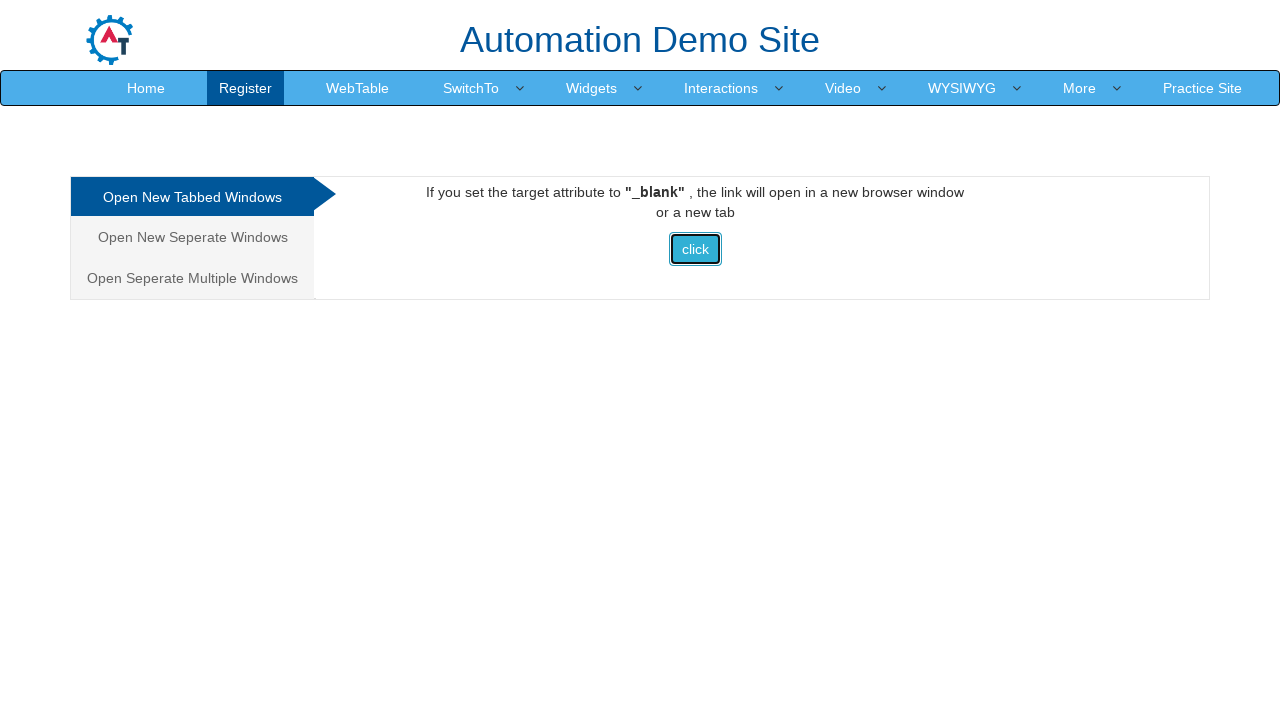

New window opened and obtained
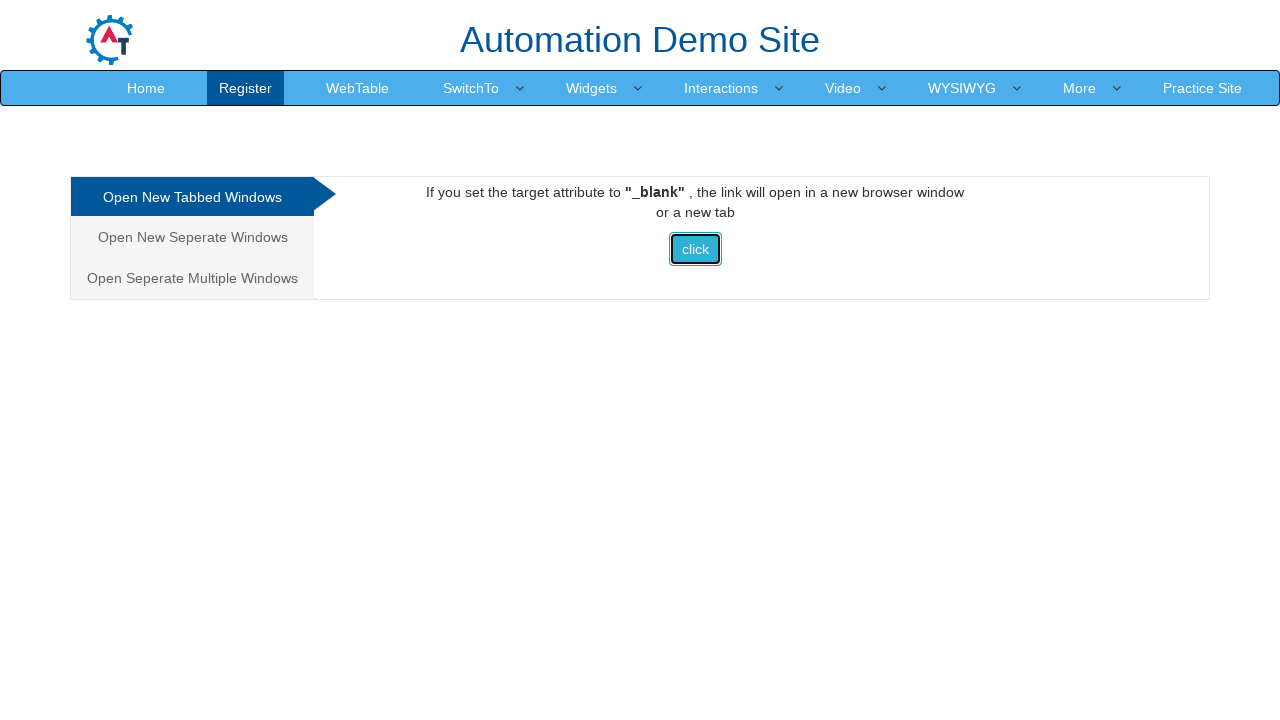

New window page loaded completely
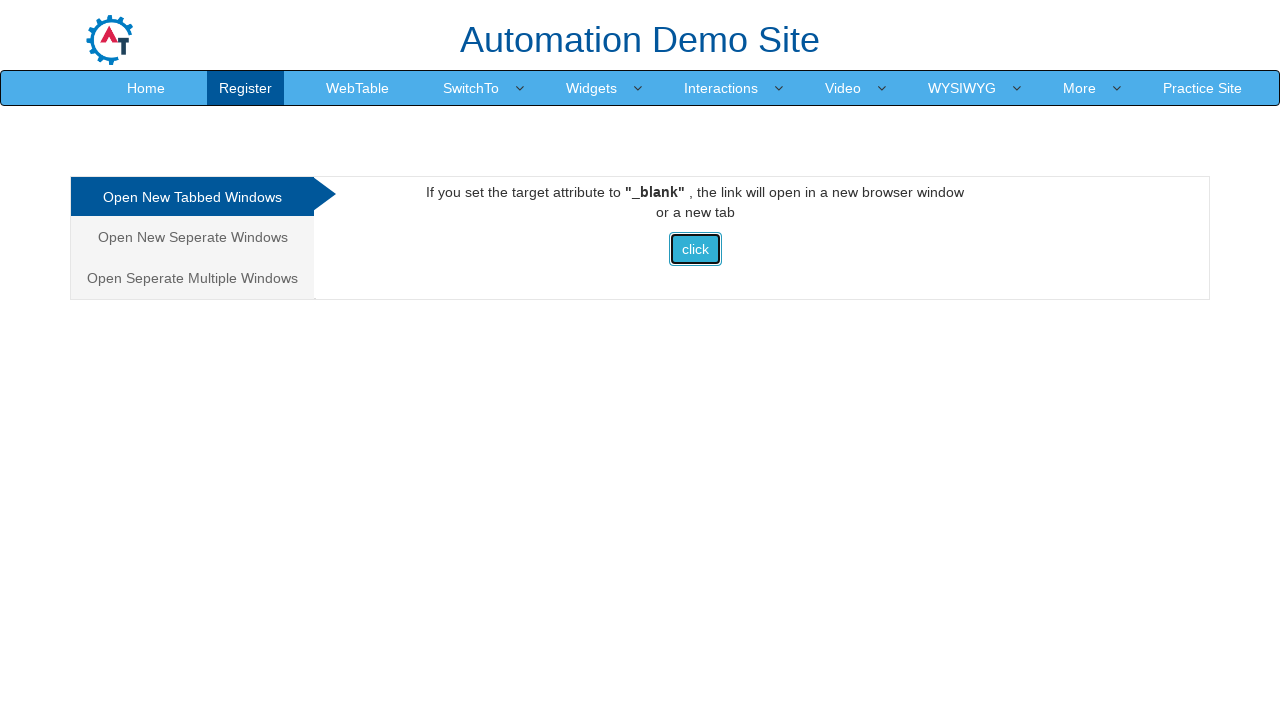

Clicked 4th navigation item in new window at (807, 32) on div.collapse.navbar-collapse.justify-content-end ul li:nth-child(4)
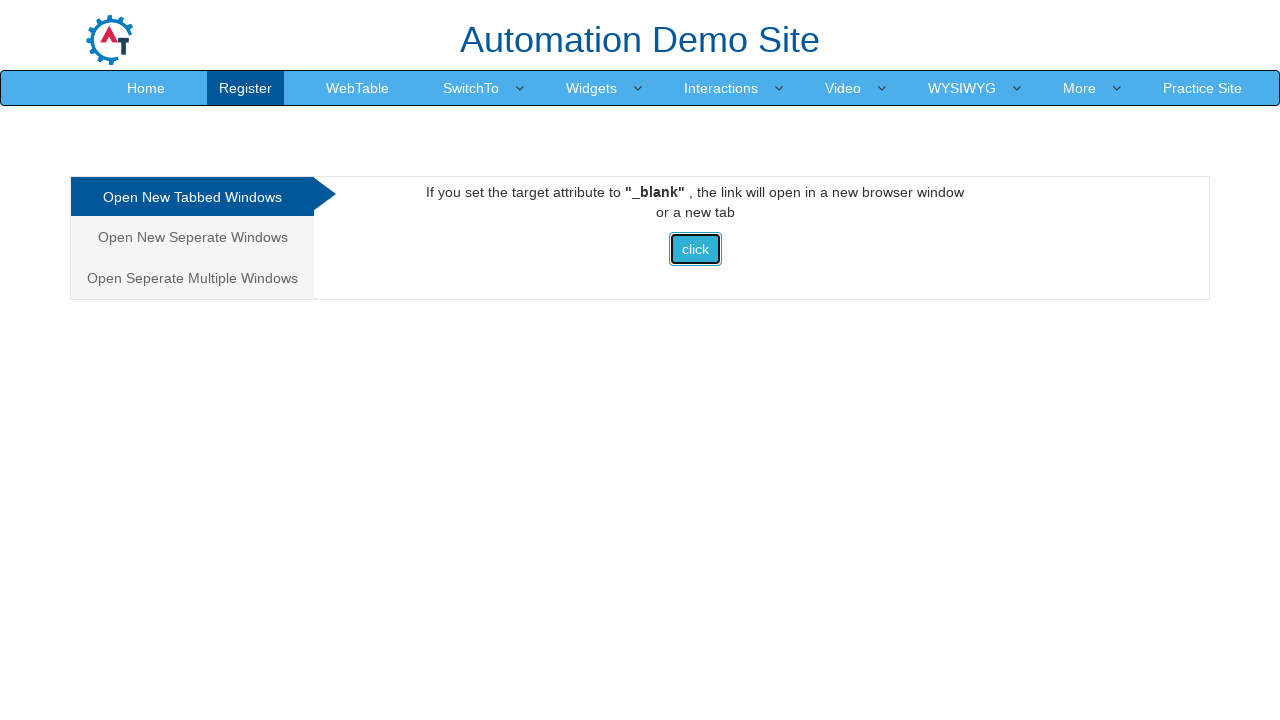

Waited 2 seconds for action to complete
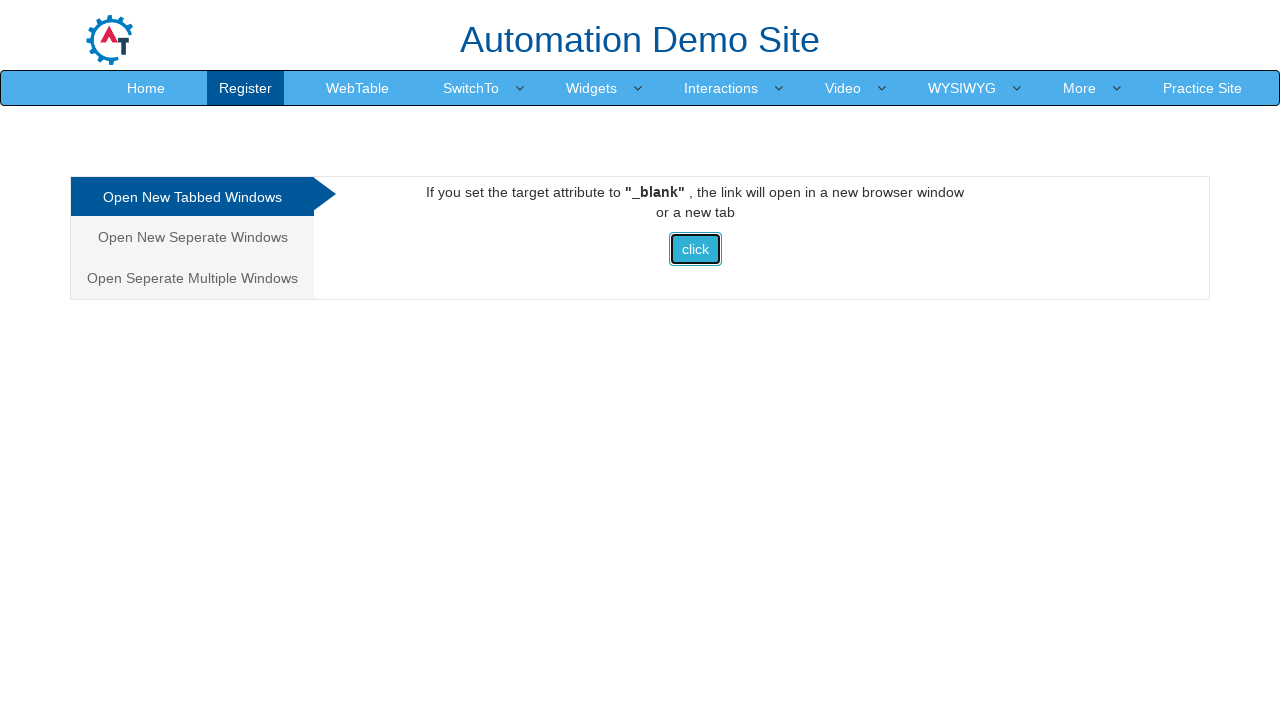

Switched back to original parent window
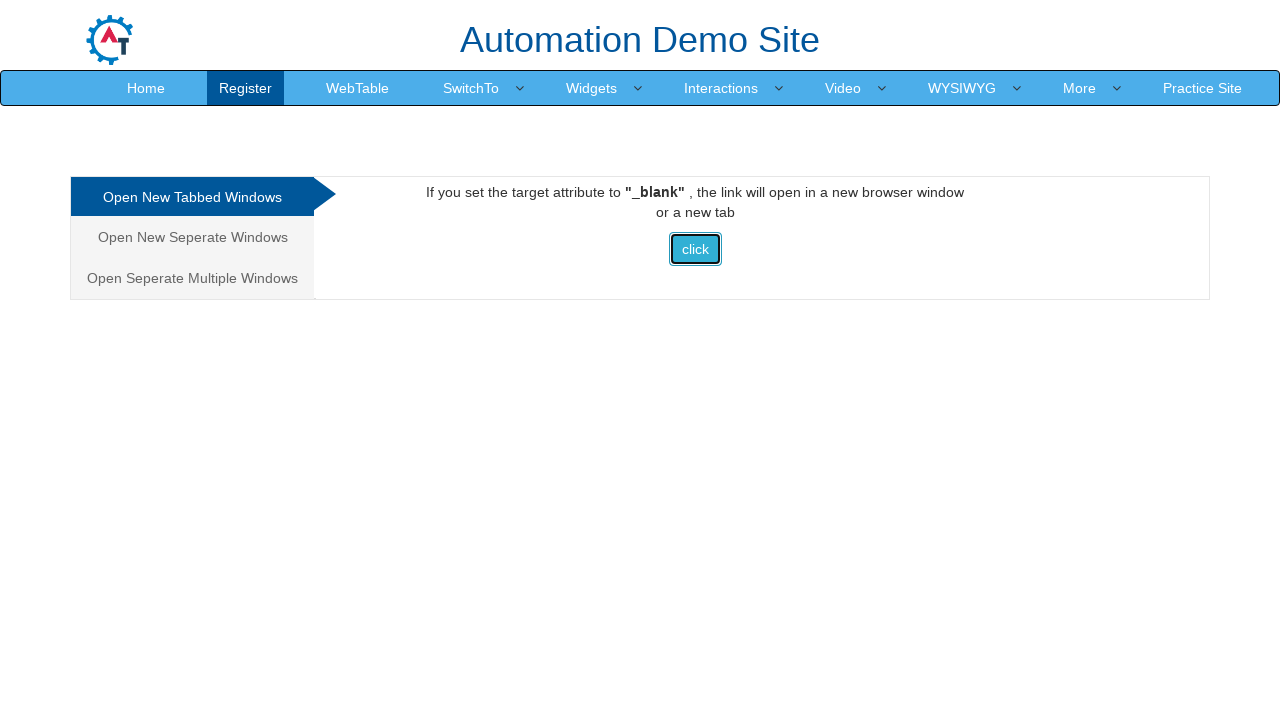

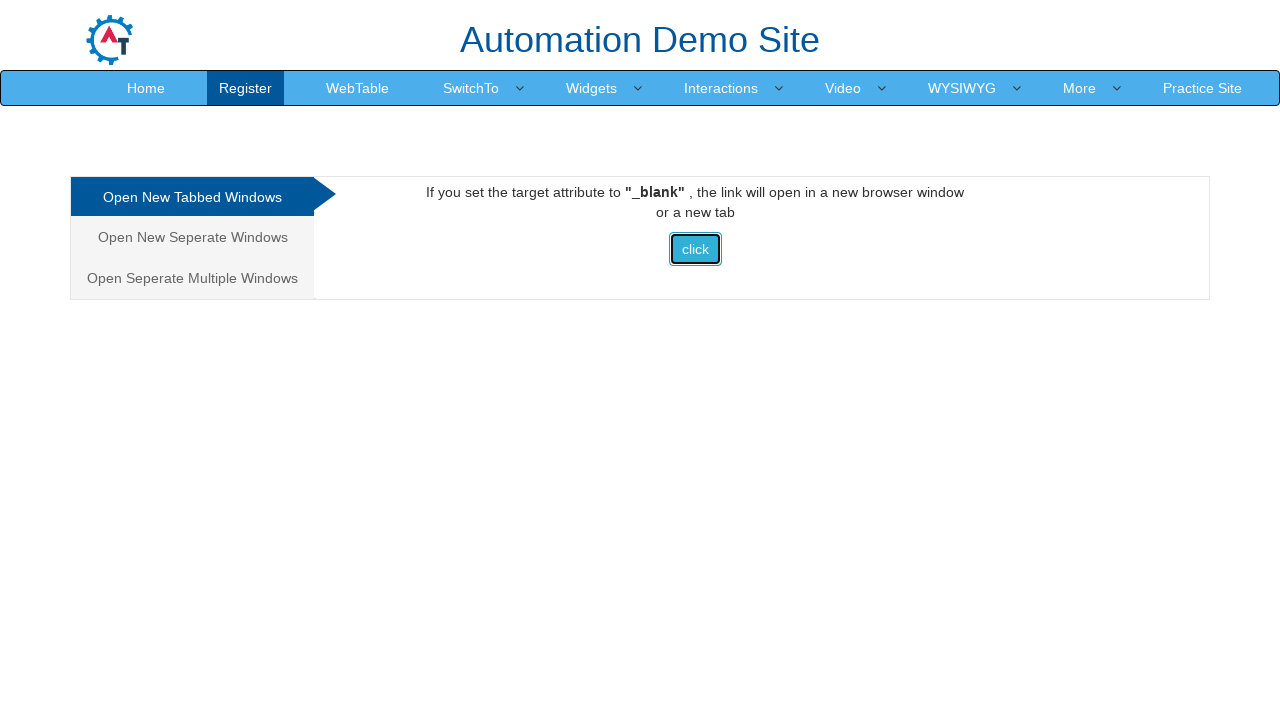